Tests handling a JavaScript confirm dialog by clicking a button that triggers a confirm box and accepting it, then verifying the result text shows 'Ok'.

Starting URL: https://demoqa.com/alerts

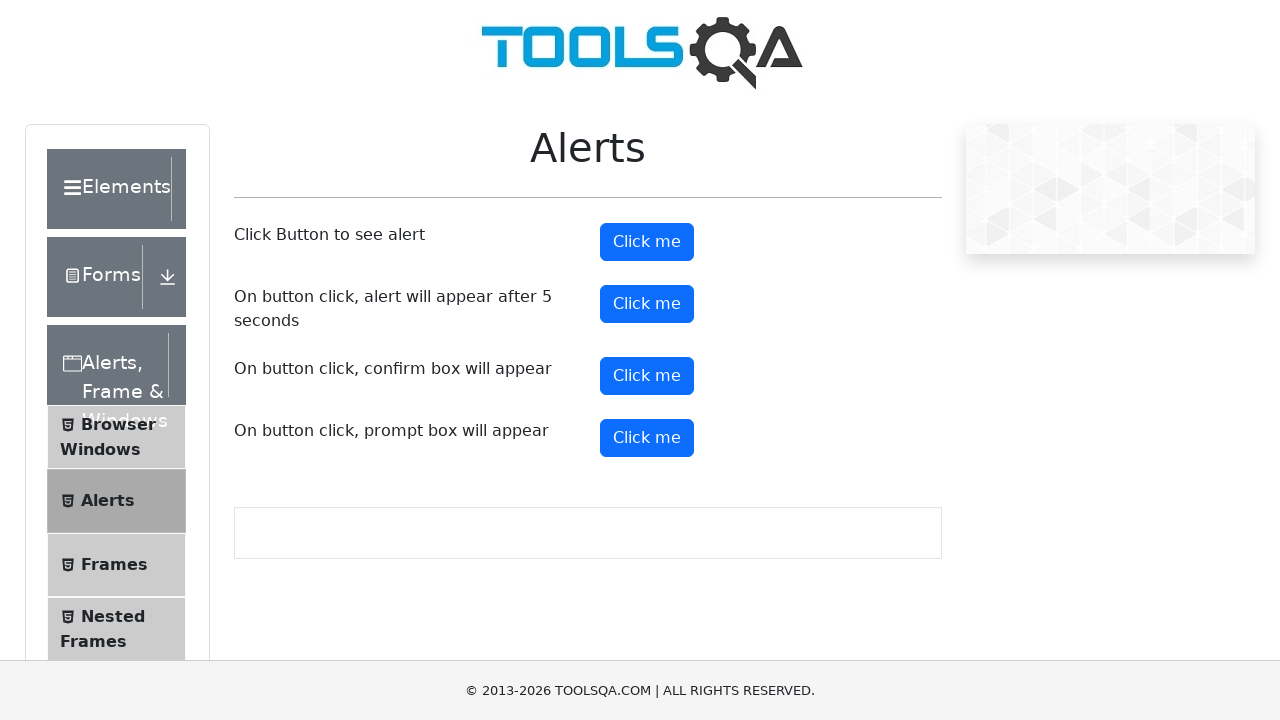

Registered dialog handler to accept confirm dialogs
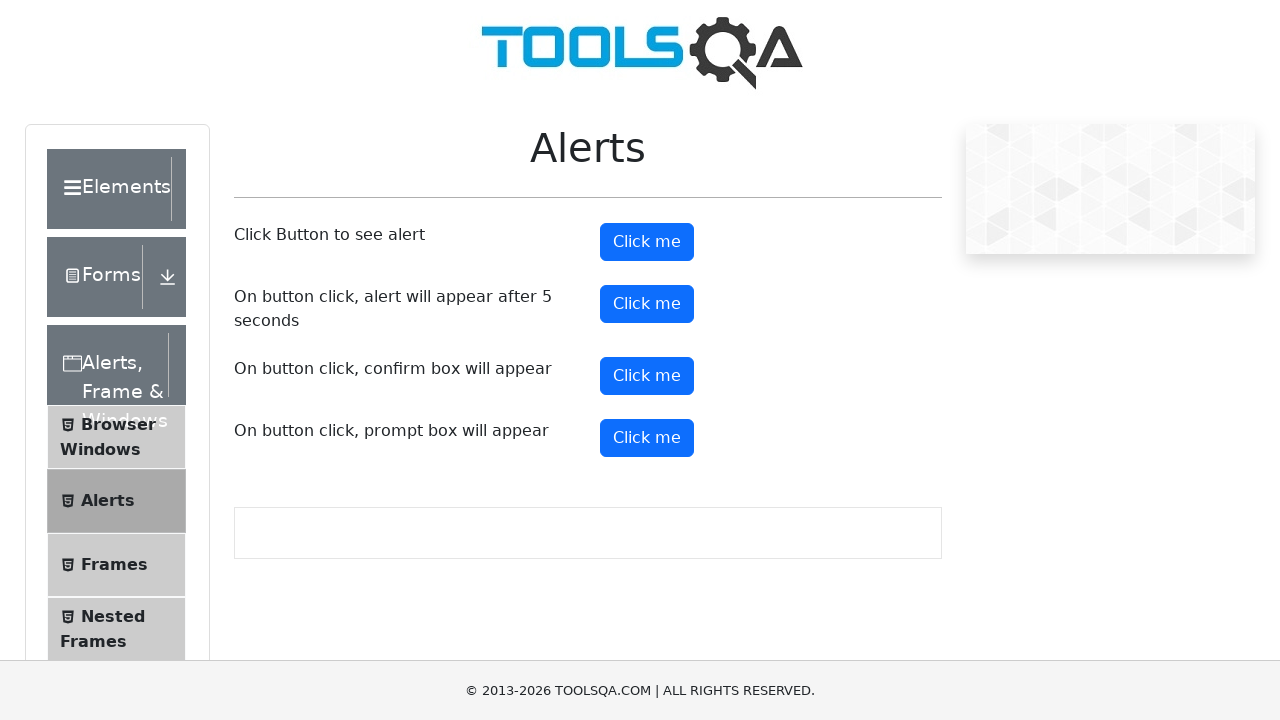

Clicked the confirm button to trigger the confirm dialog at (647, 376) on #confirmButton
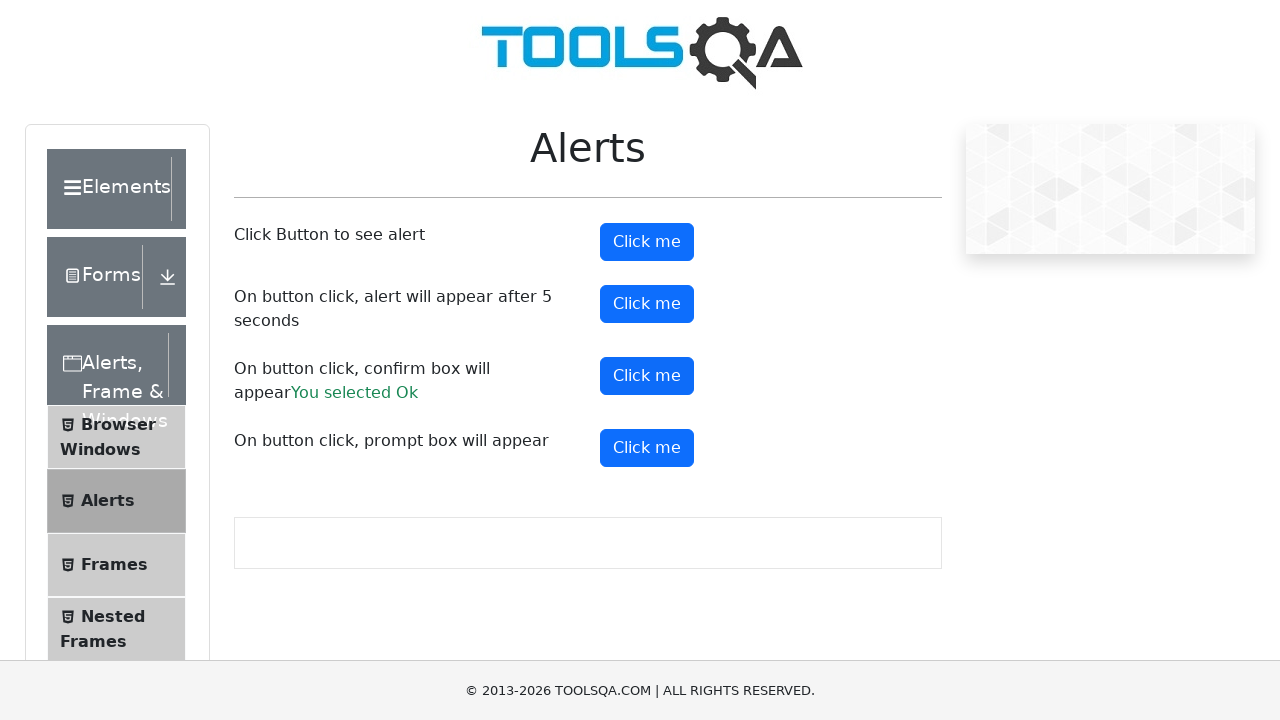

Confirm result text element loaded
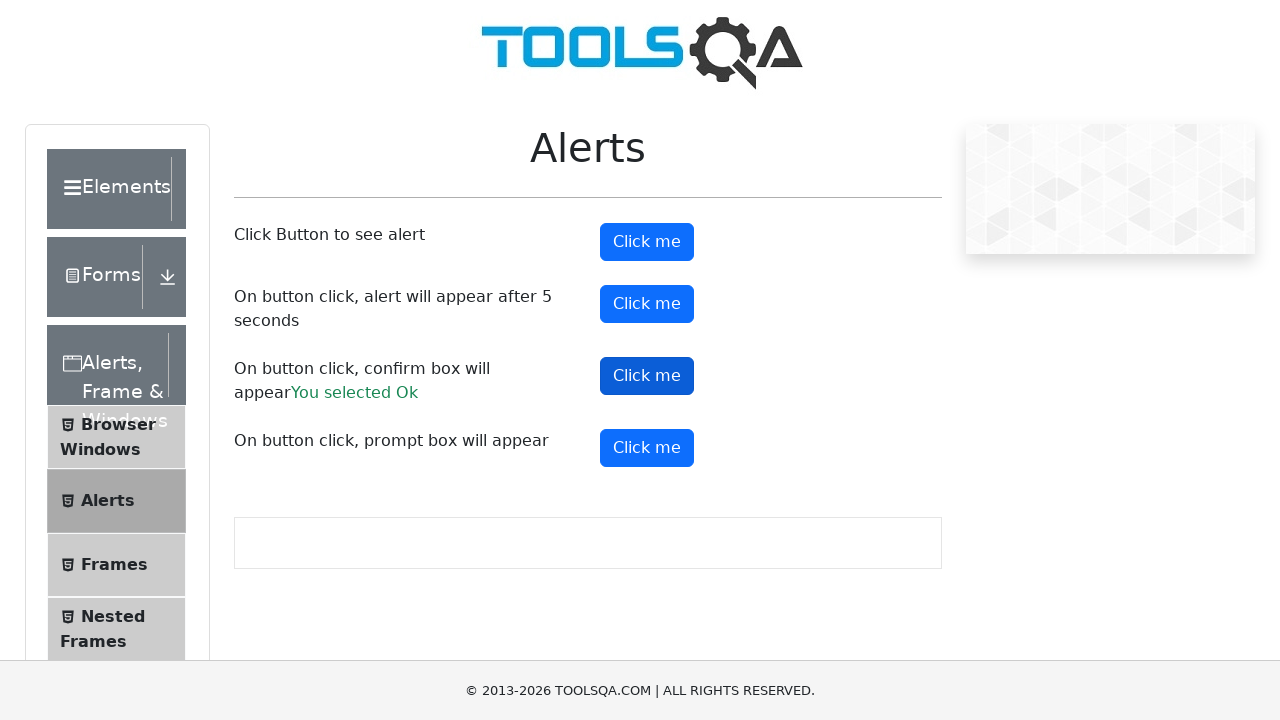

Retrieved confirm result text: 'You selected Ok'
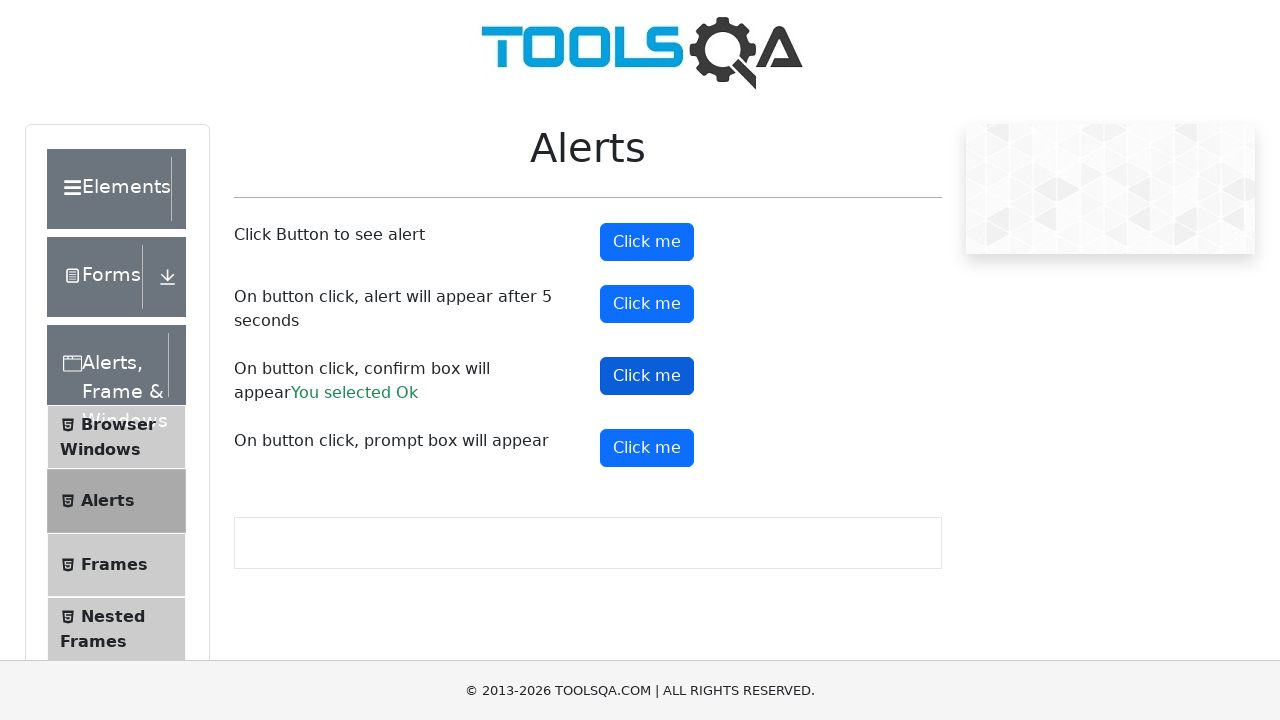

Verified that result text contains 'Ok'
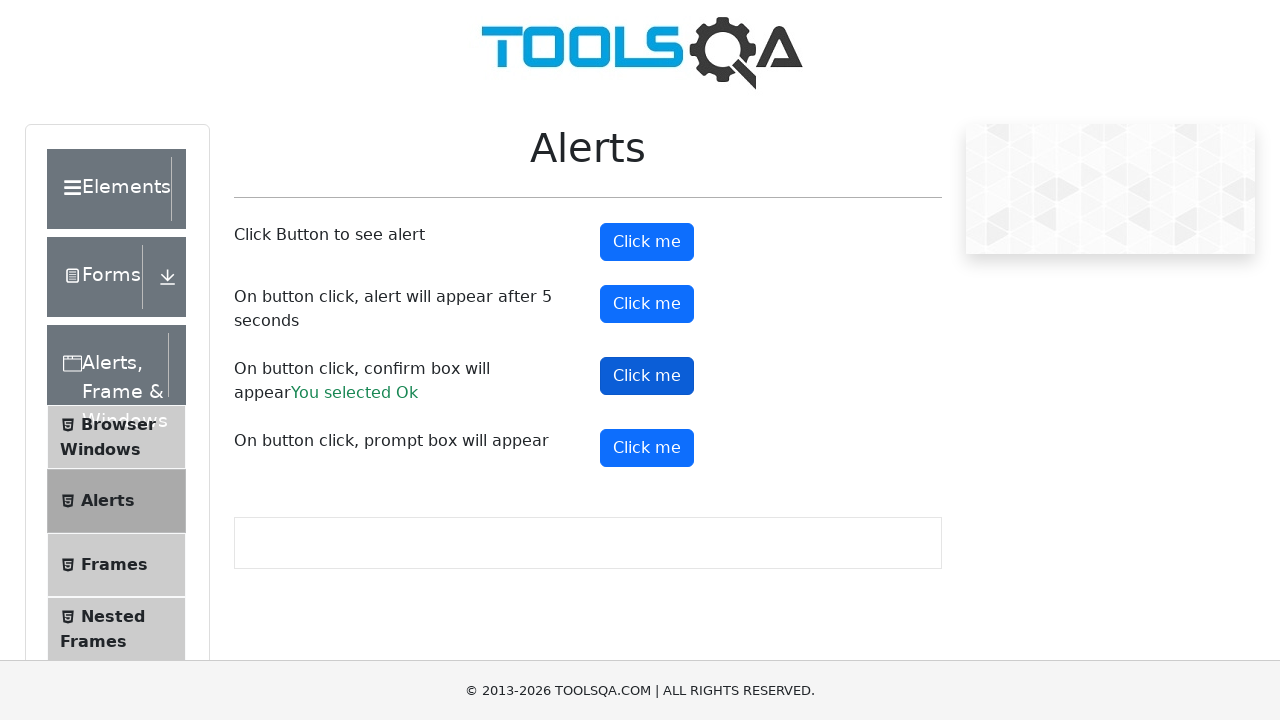

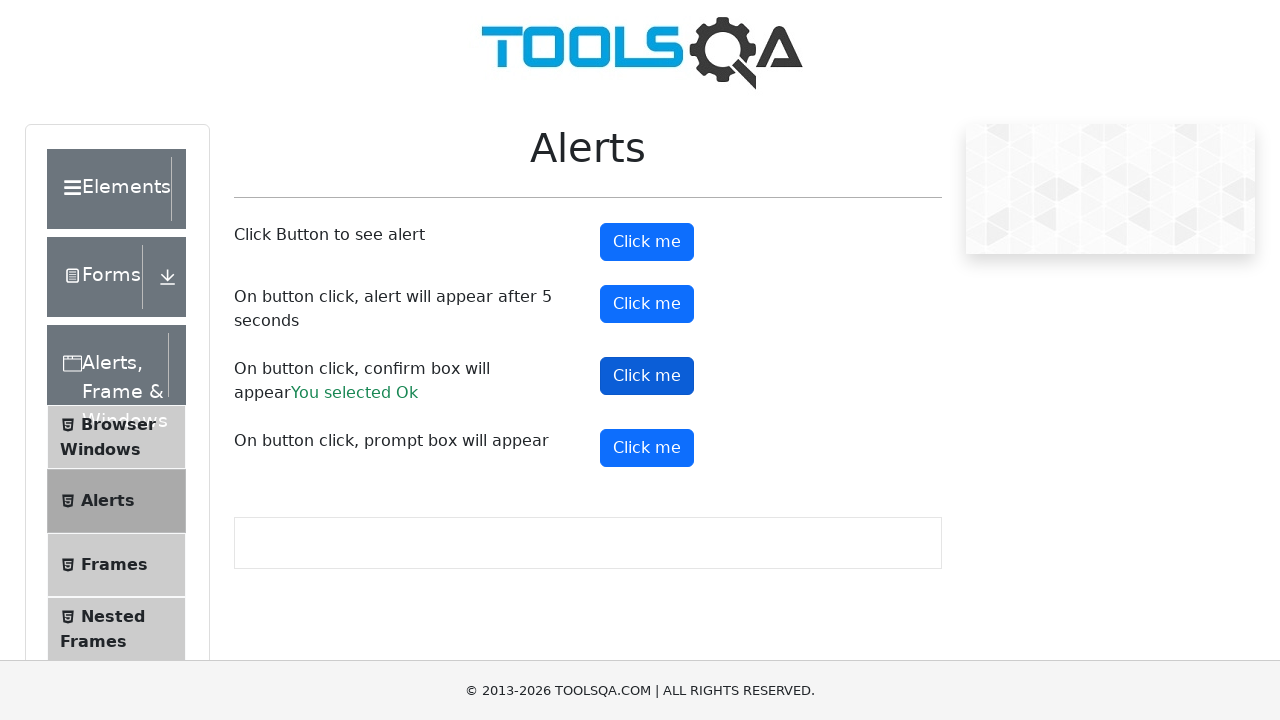